Tests multi-select language dropdown by selecting all available language options, then deselecting all options

Starting URL: https://practice.cydeo.com/dropdown

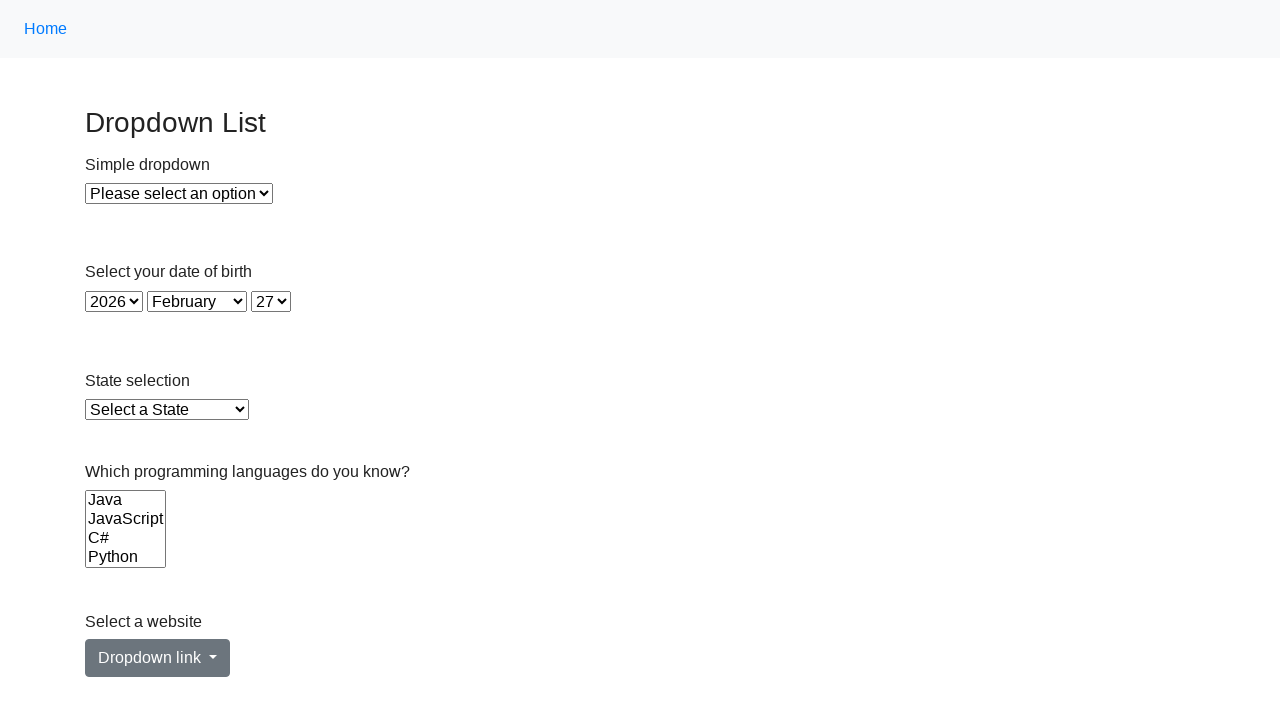

Located the multi-select language dropdown
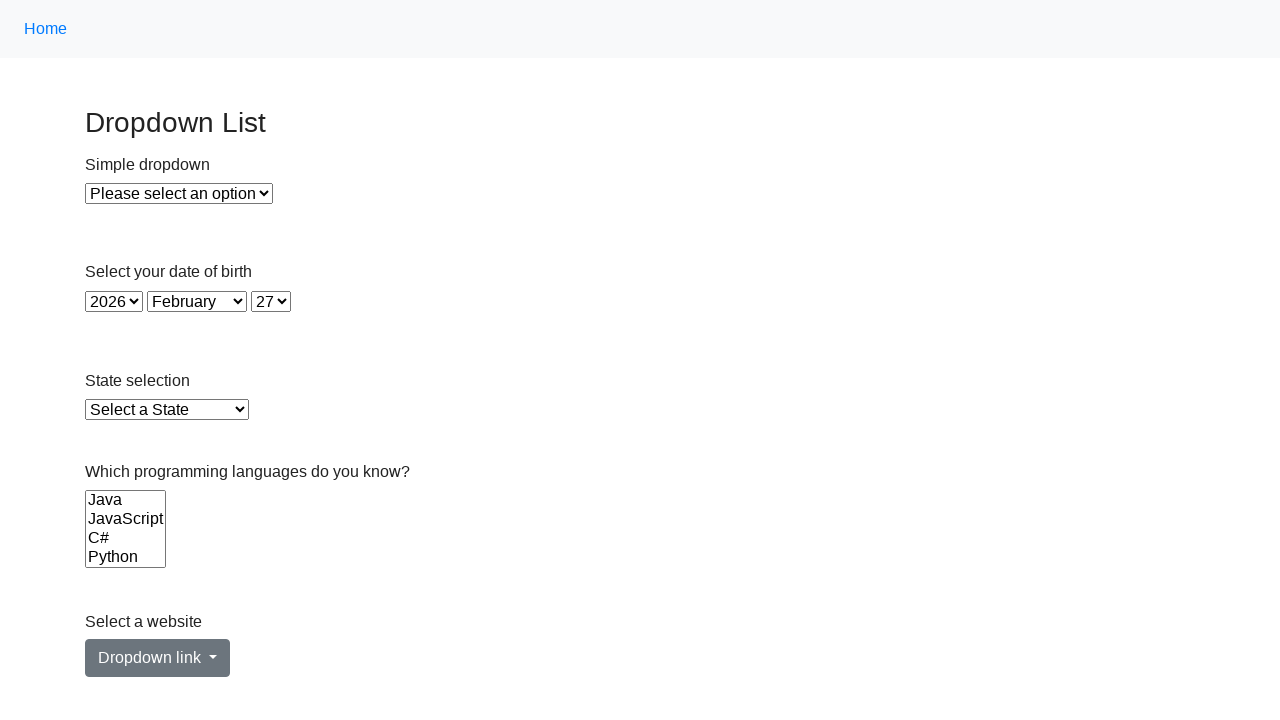

Located all option elements within the dropdown
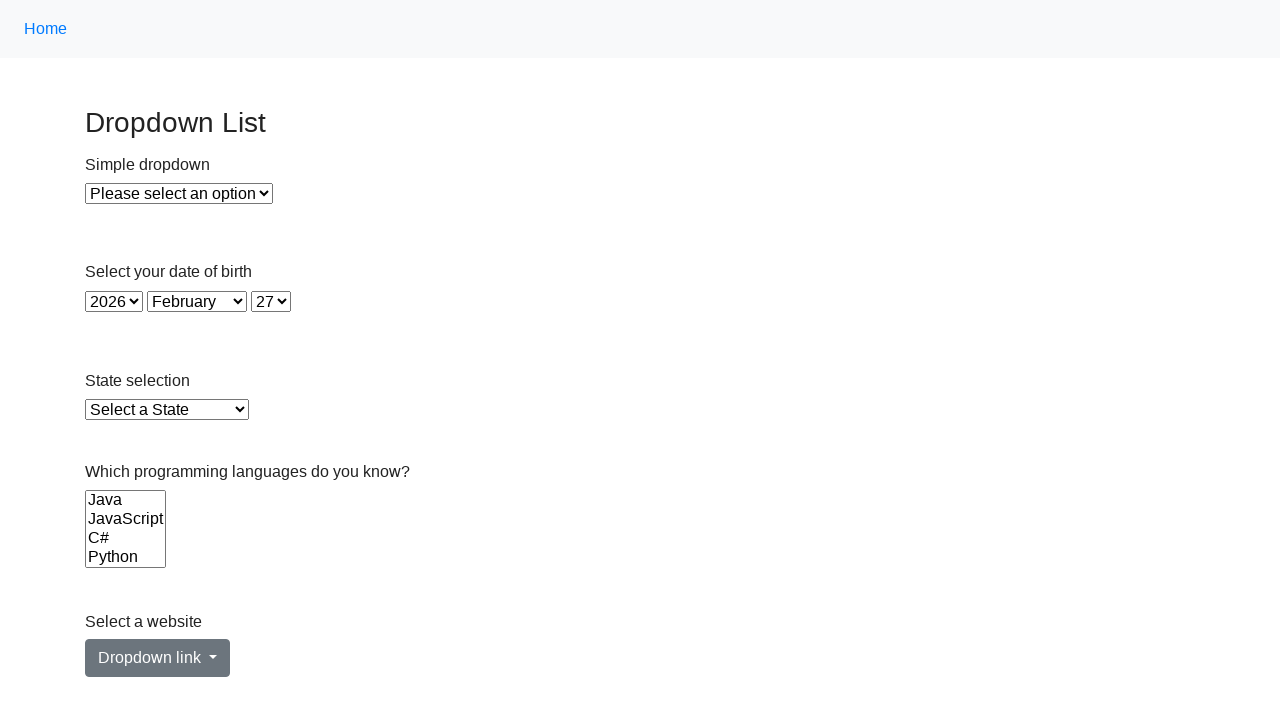

Counted 6 language options available in the dropdown
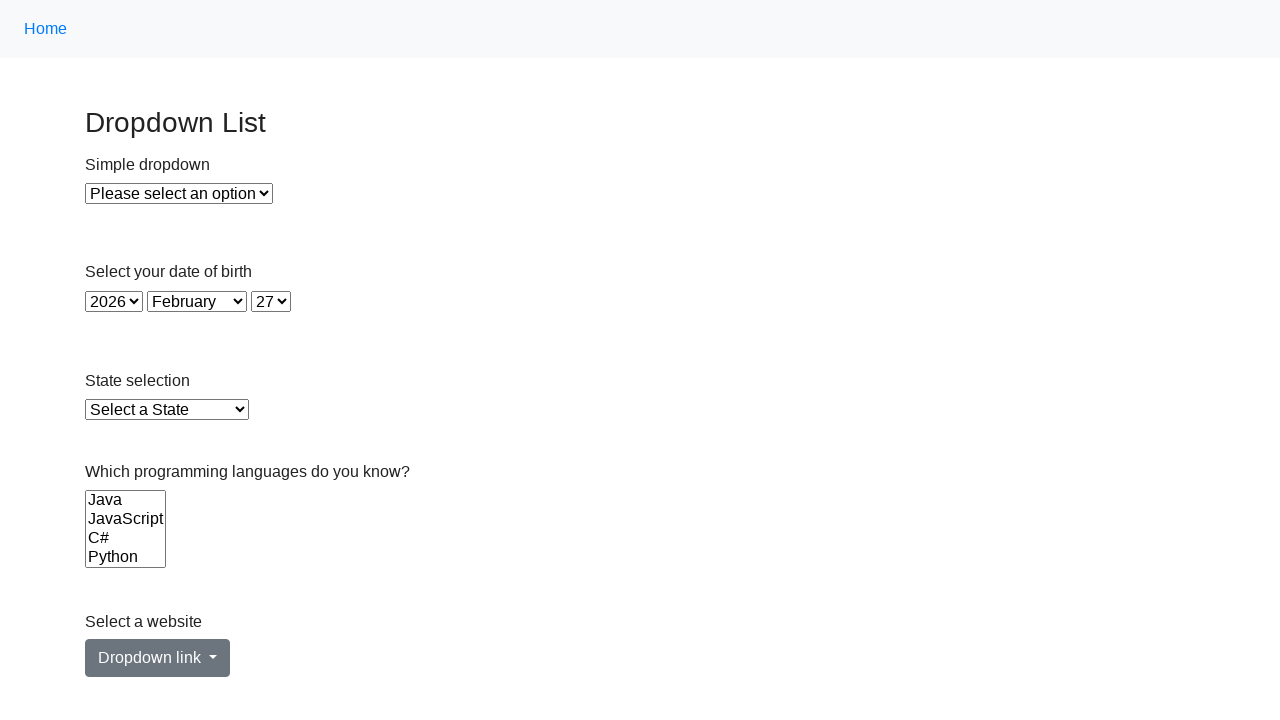

Collected all 6 option values from the dropdown
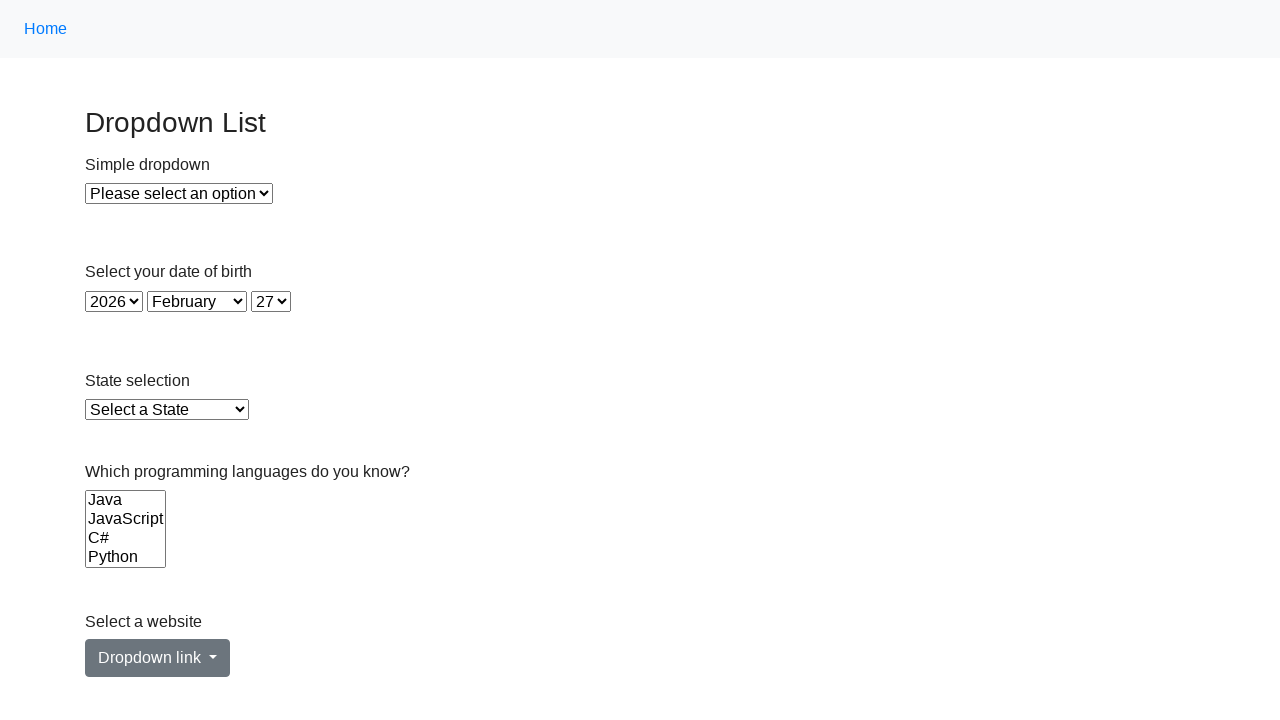

Selected all 6 language options simultaneously on select[name='Languages']
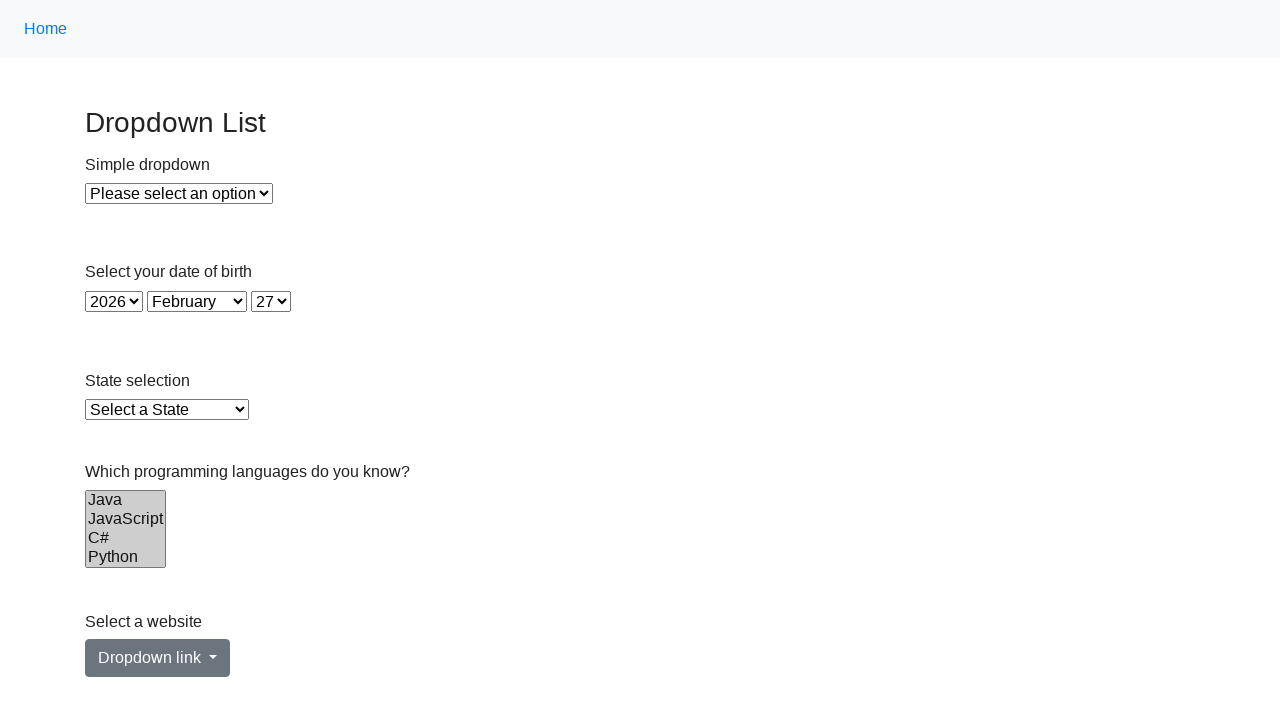

Verified that all 6 language options are selected
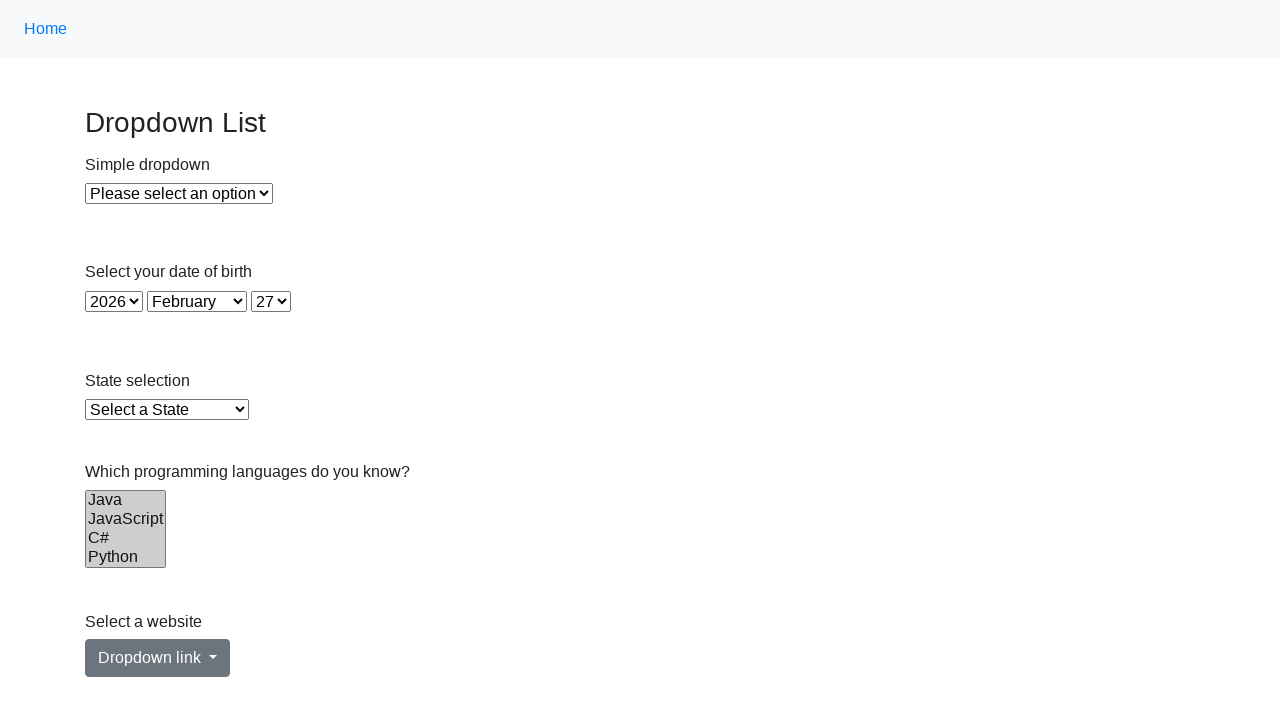

Deselected all language options by resetting the dropdown selection
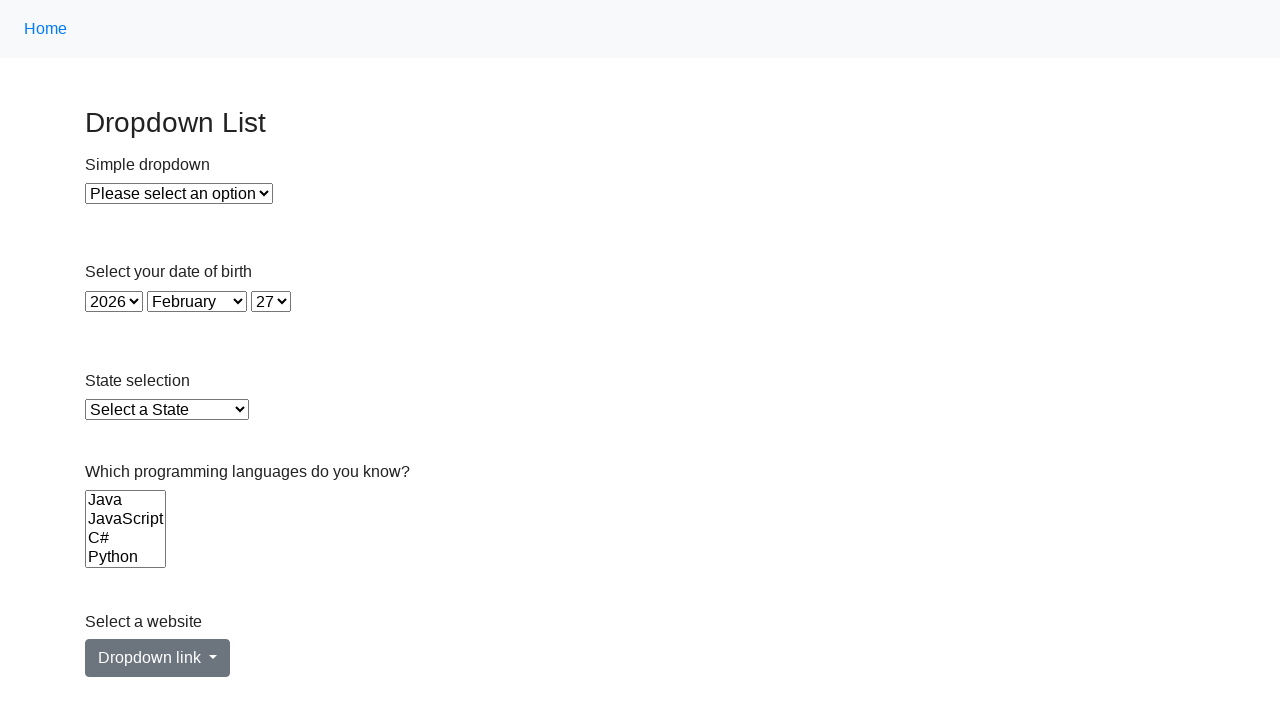

Verified that all 6 language options are deselected
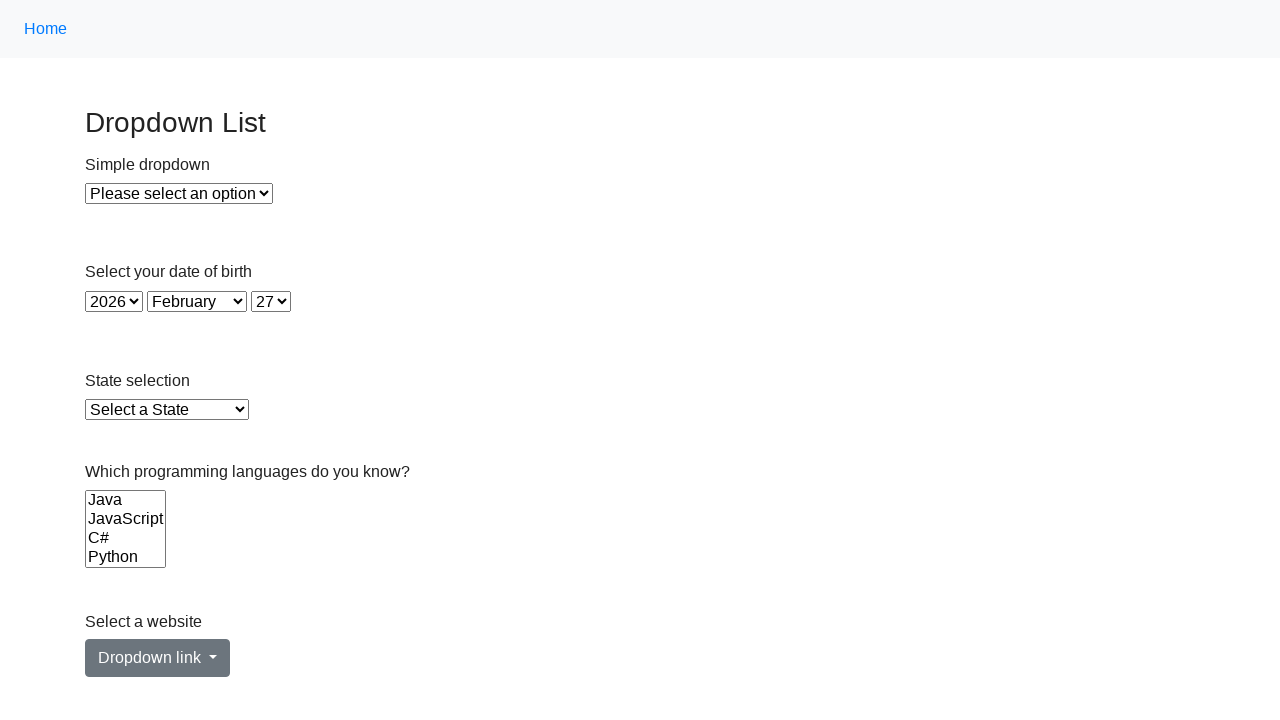

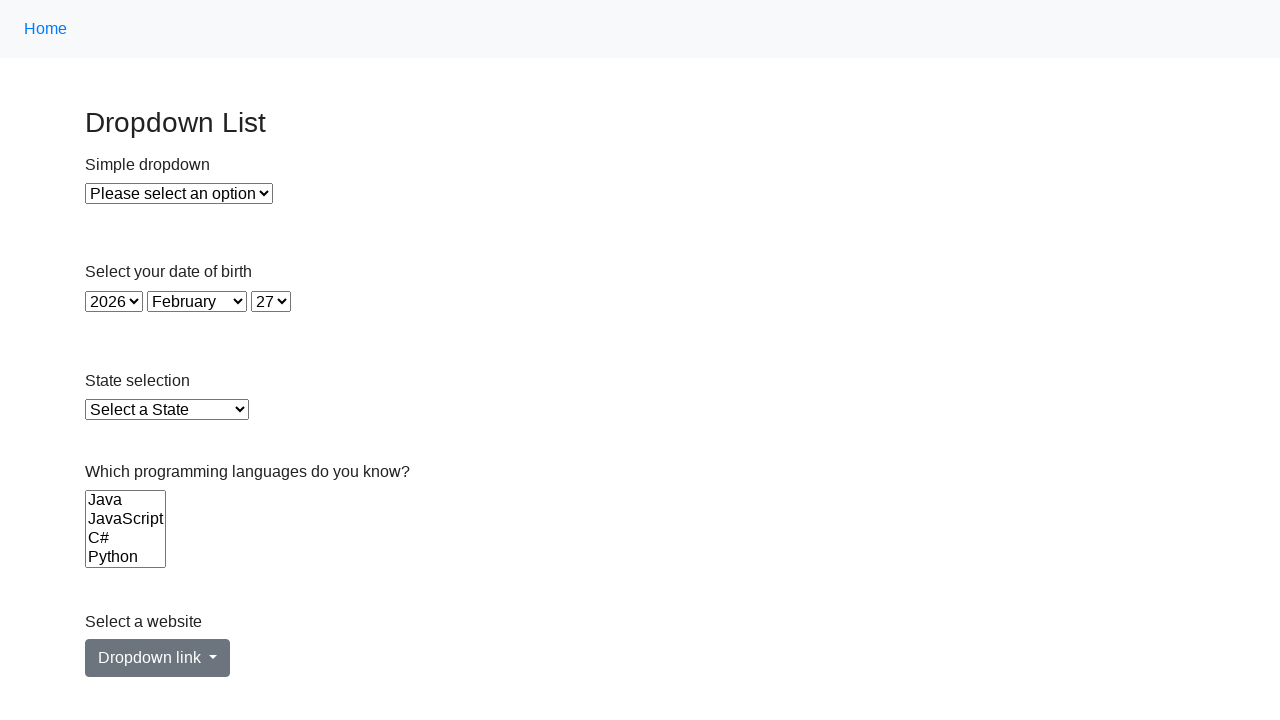